Navigates to a simple button page and verifies that the submit button is displayed

Starting URL: https://www.qa-practice.com/elements/button/simple

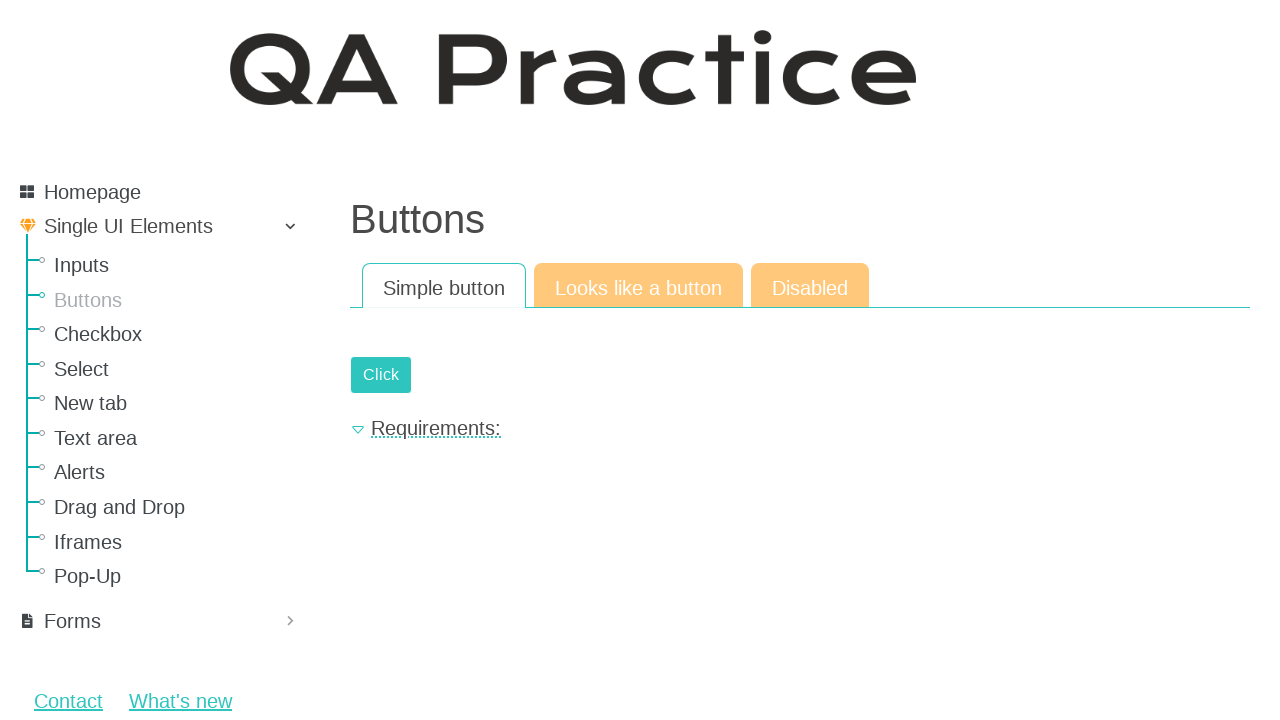

Navigated to simple button page
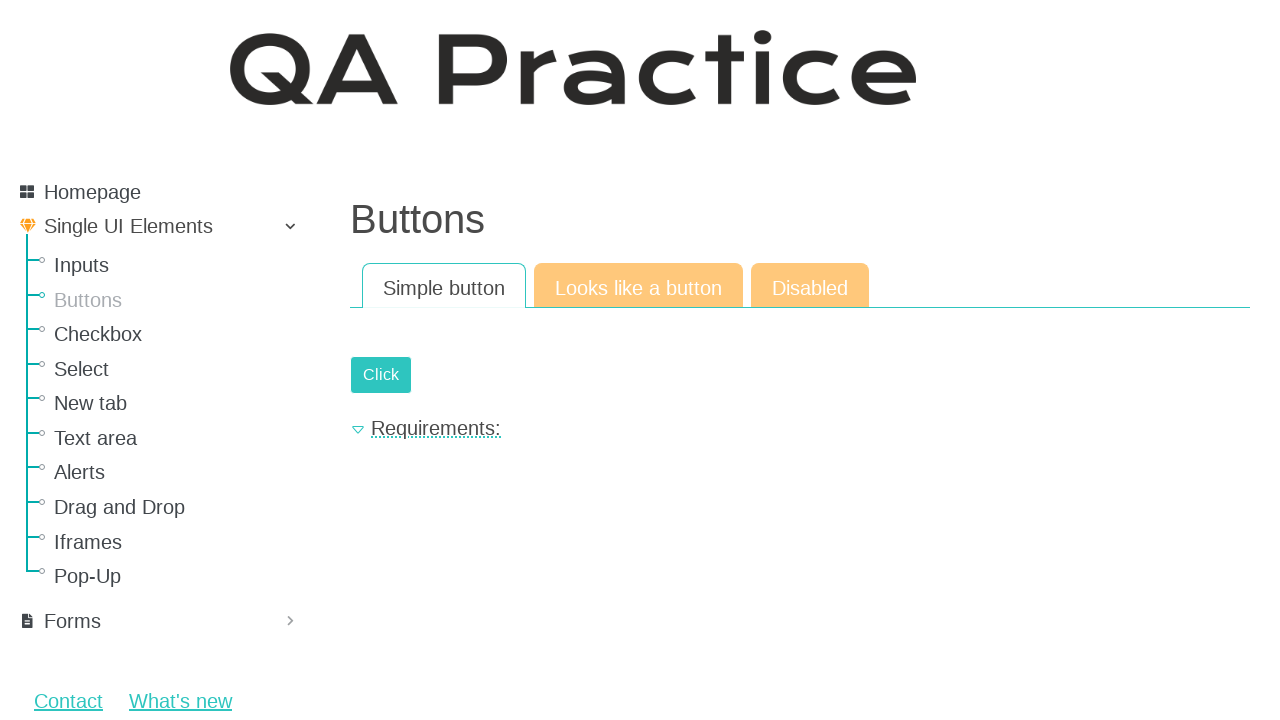

Verified that submit button is visible
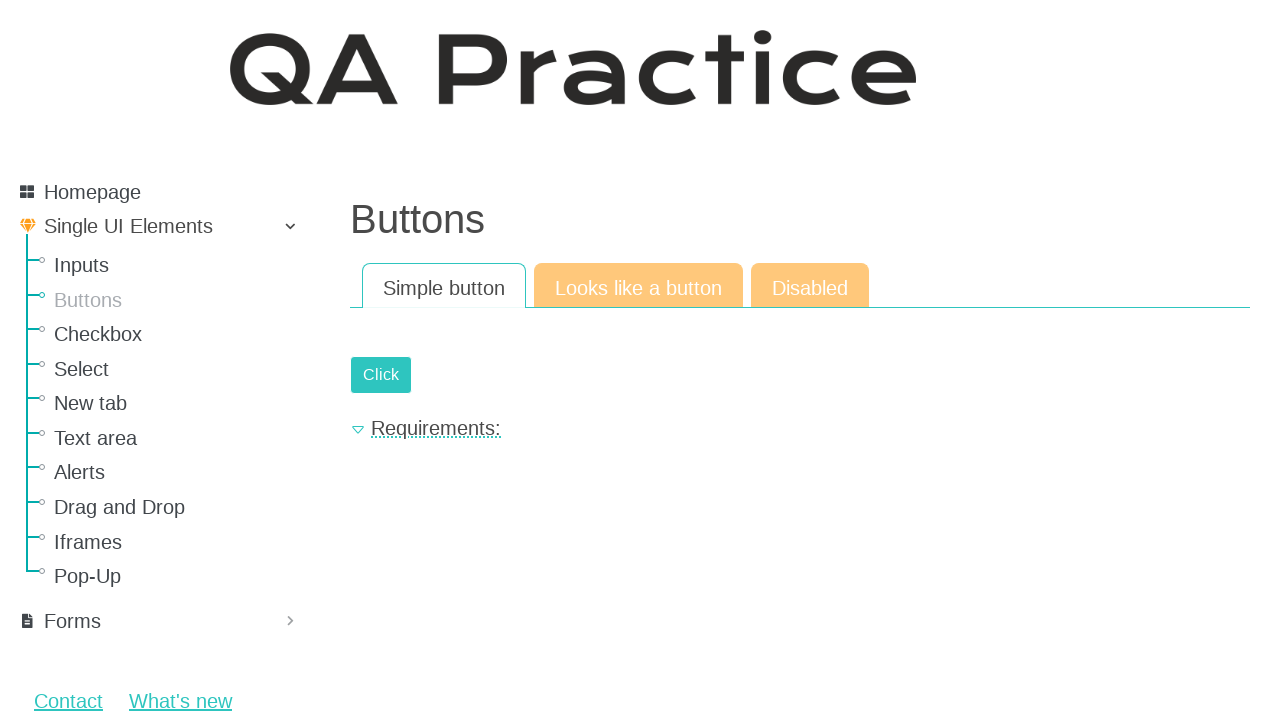

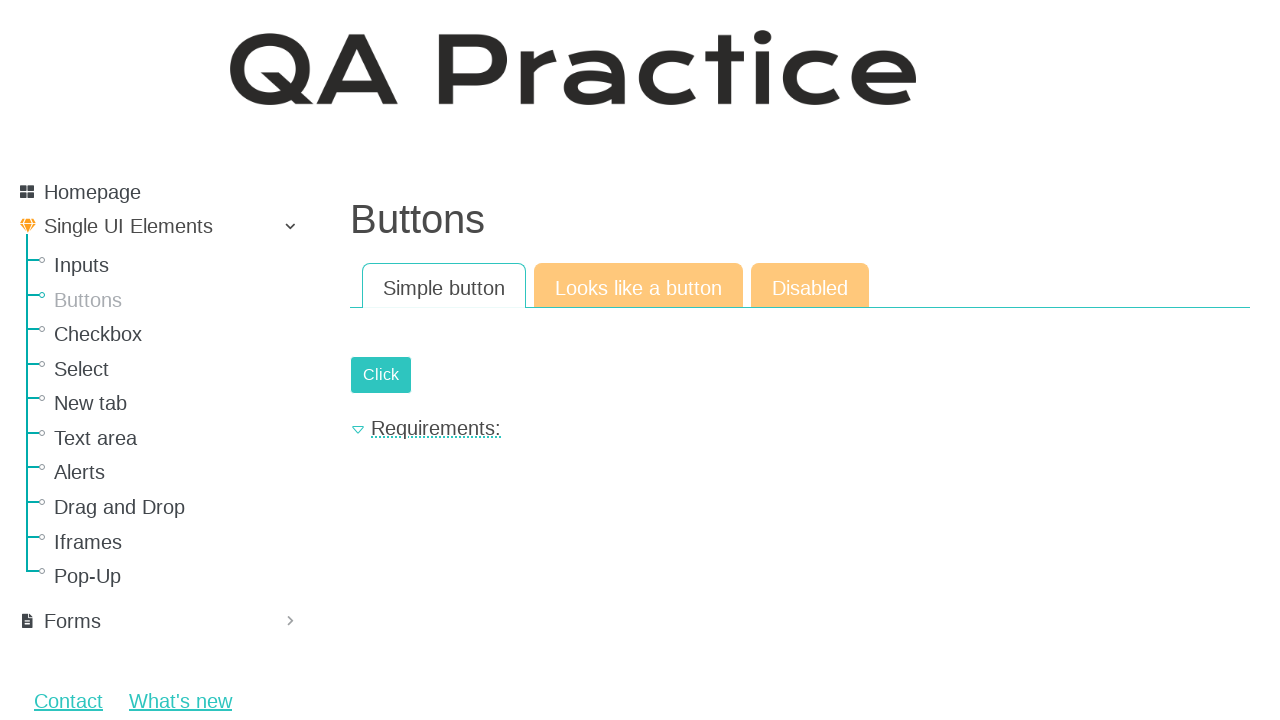